Navigates to the RedBus website and maximizes the browser window to verify the page loads correctly.

Starting URL: https://www.redbus.in

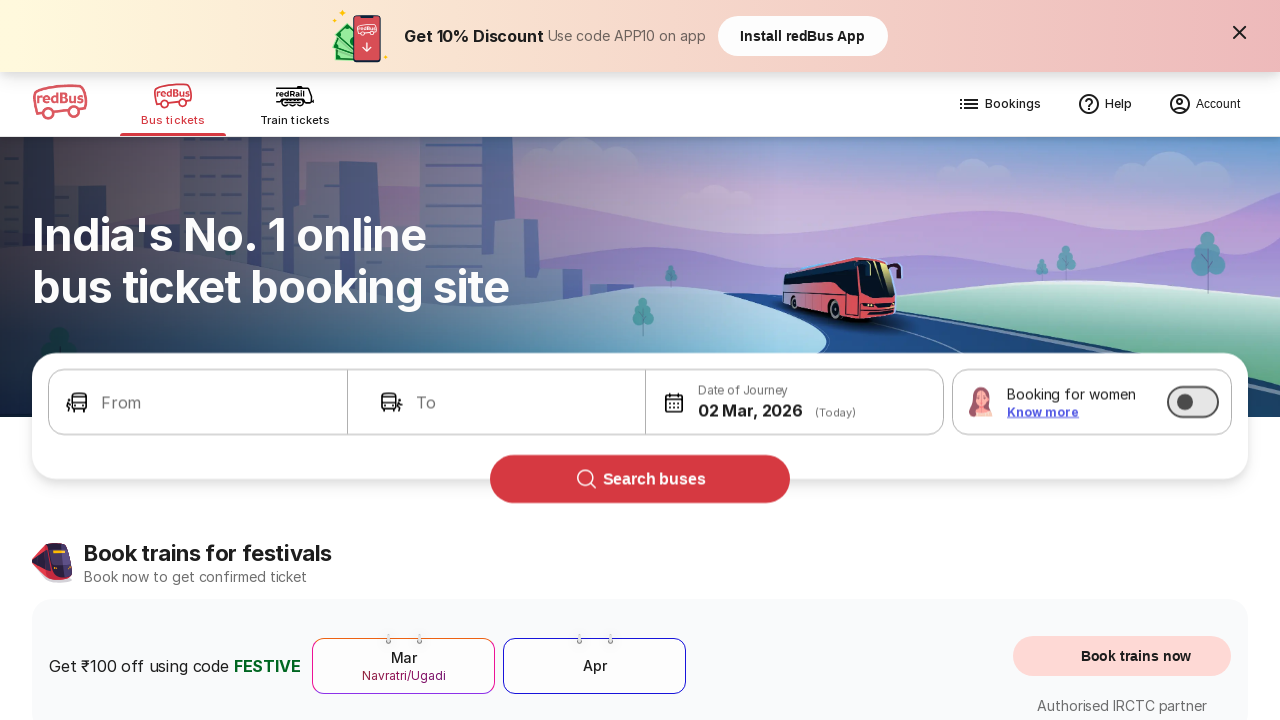

Waited for page to reach domcontentloaded state
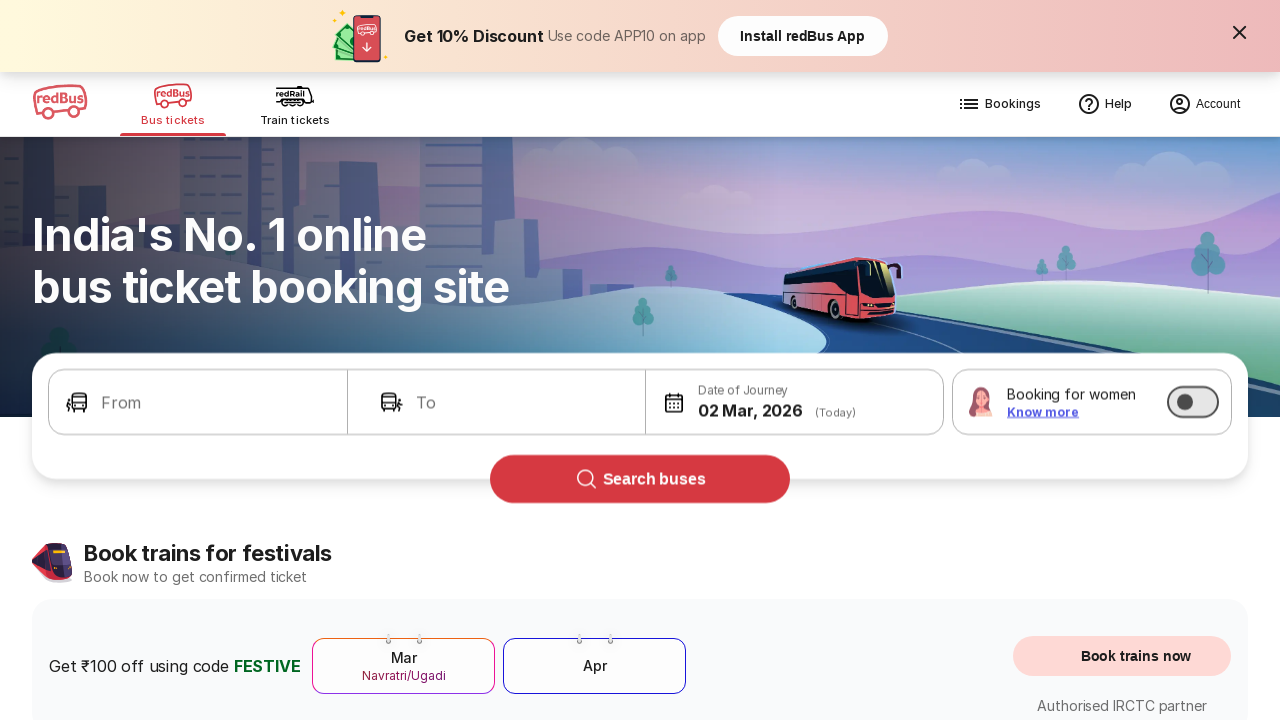

Verified body element is present on RedBus homepage
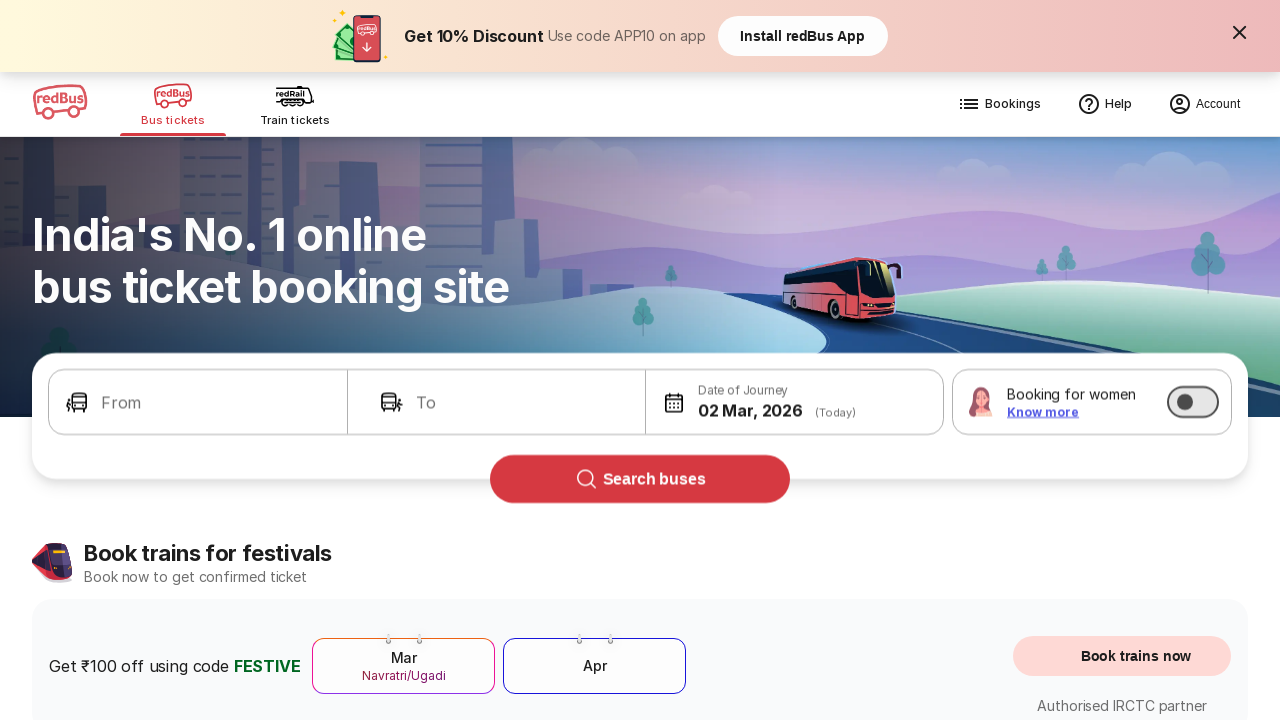

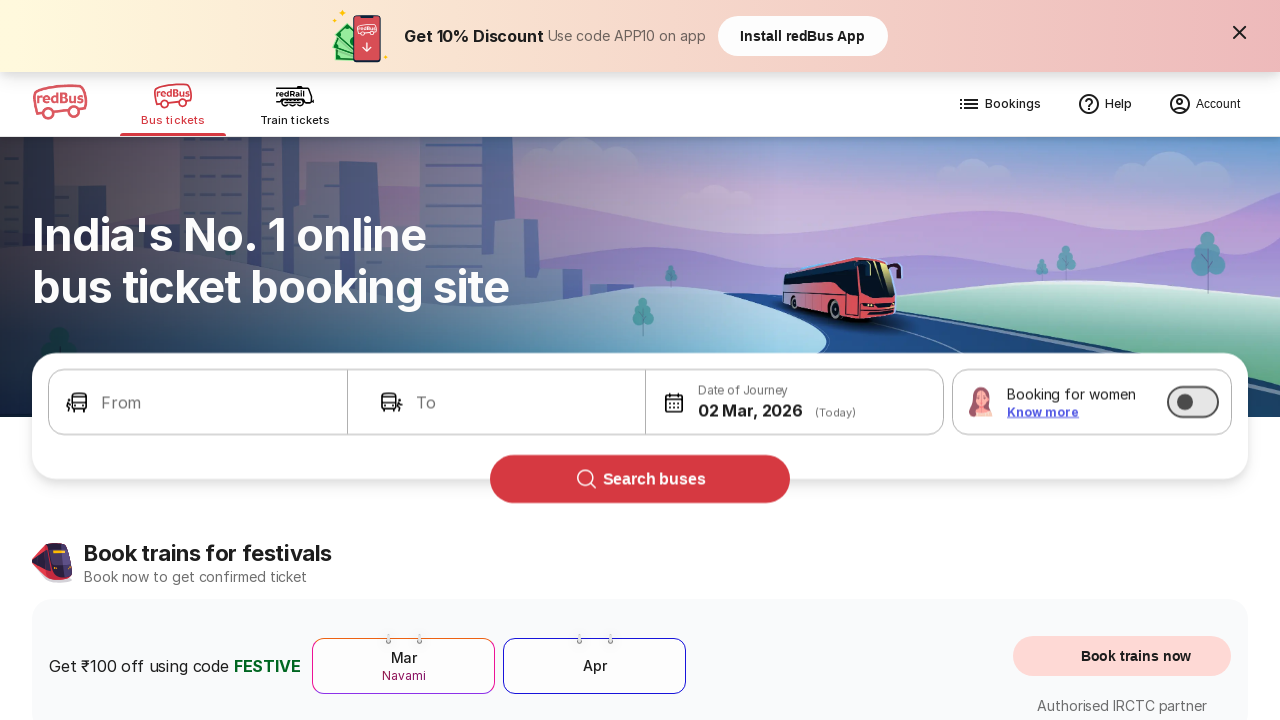